Tests copy-paste functionality on a registration form by typing text in the first name field, double-clicking to select it, using context menu to copy, then pasting into the last name field using keyboard shortcuts.

Starting URL: https://demo.automationtesting.in/Register.html

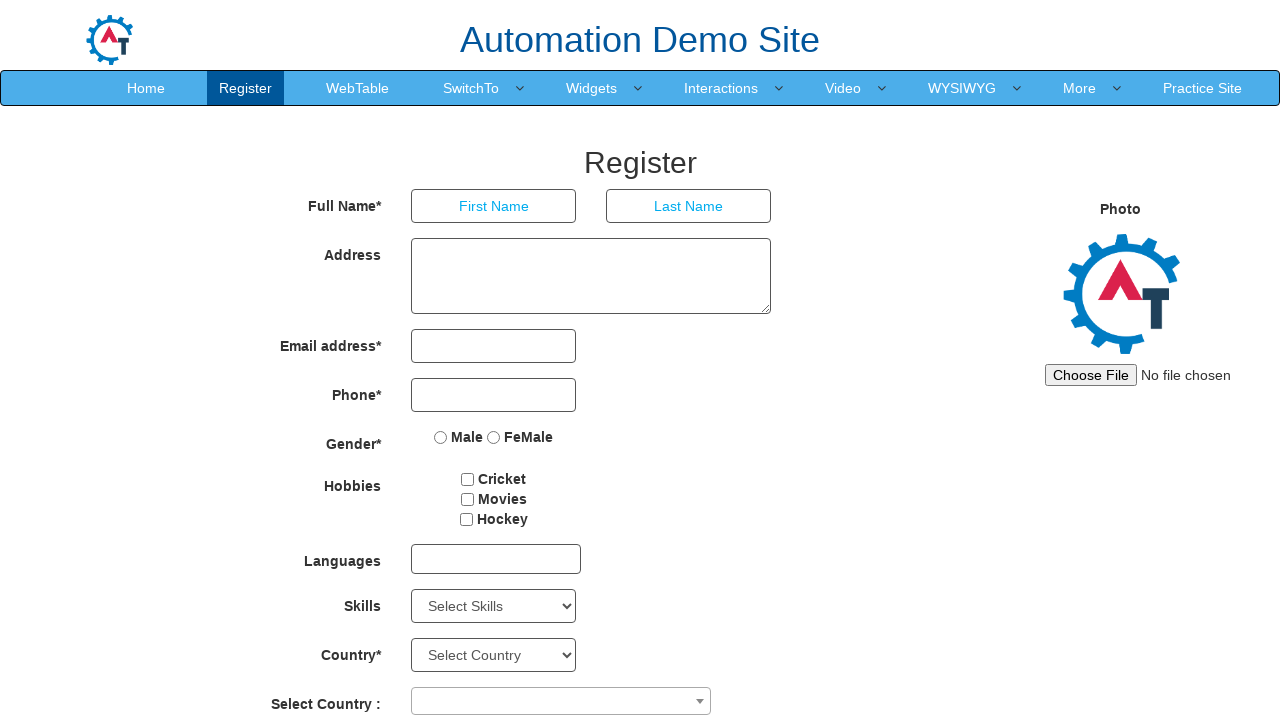

Located the first name input field
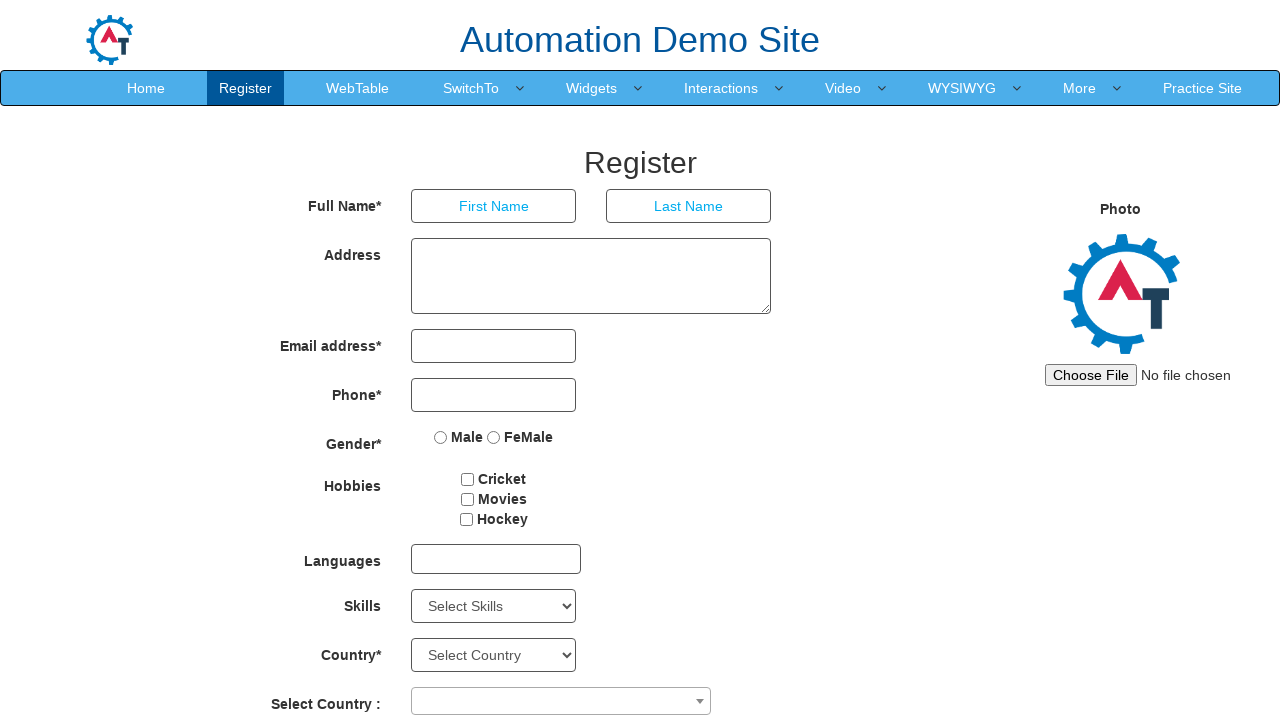

Filled first name field with 'admin' on input[placeholder='First Name']
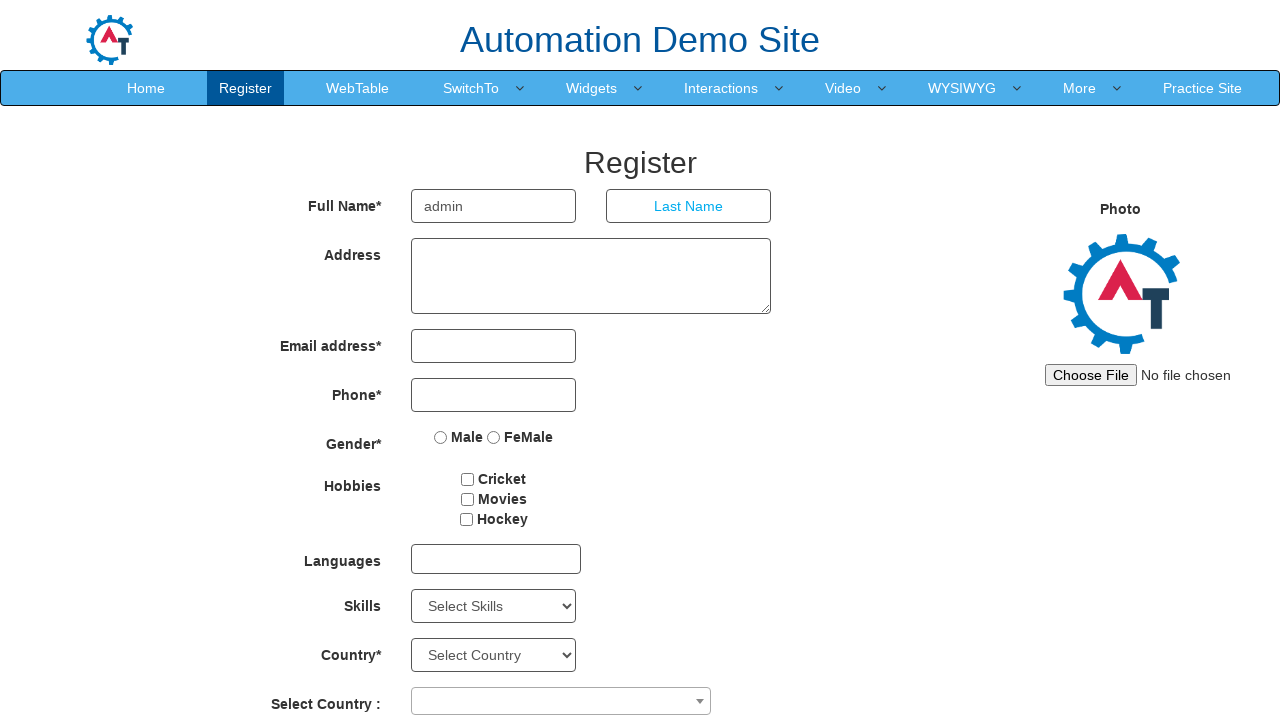

Double-clicked first name field to select text at (494, 206) on input[placeholder='First Name']
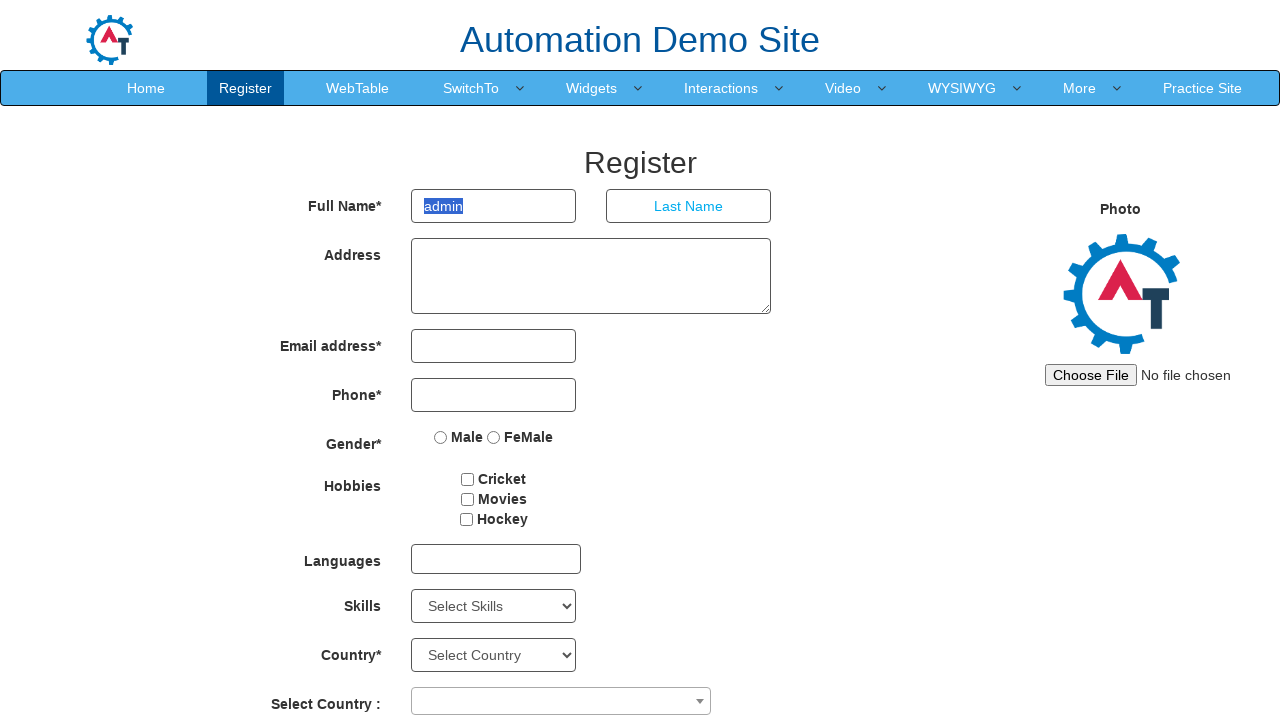

Right-clicked first name field to open context menu at (494, 206) on input[placeholder='First Name']
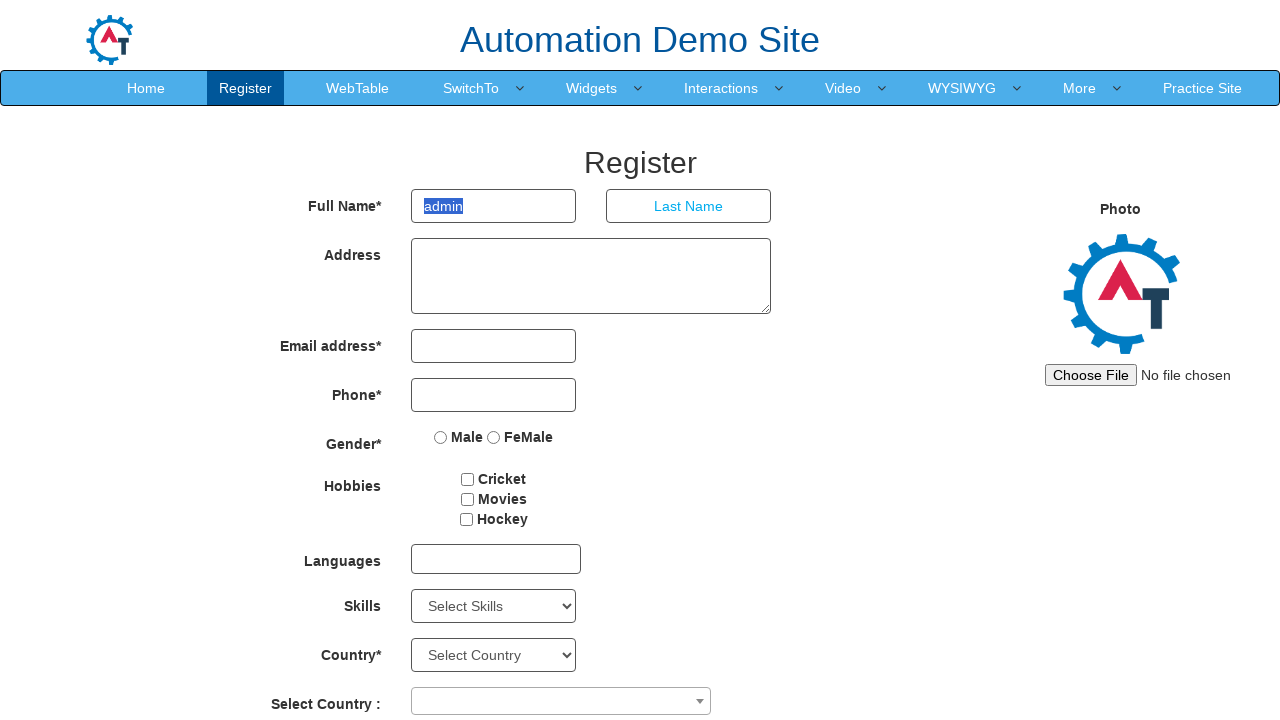

Pressed ArrowDown once in context menu
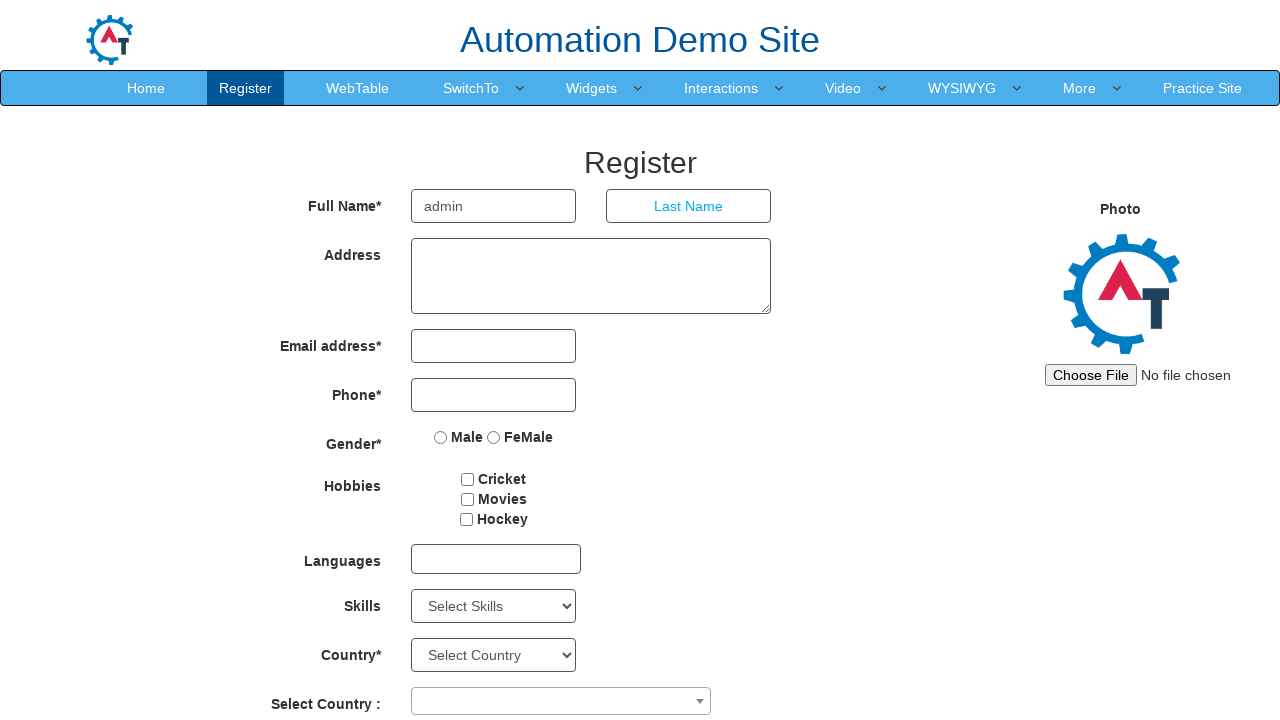

Pressed ArrowDown twice in context menu
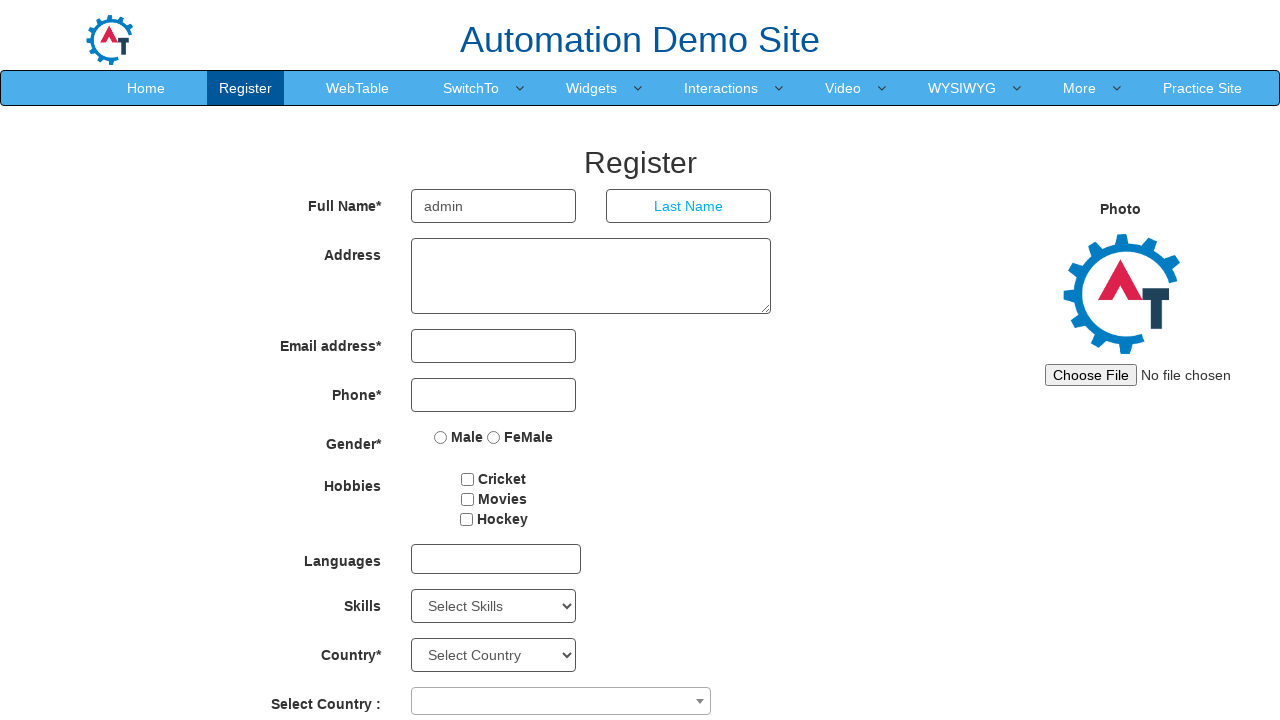

Pressed ArrowDown three times in context menu to reach Copy option
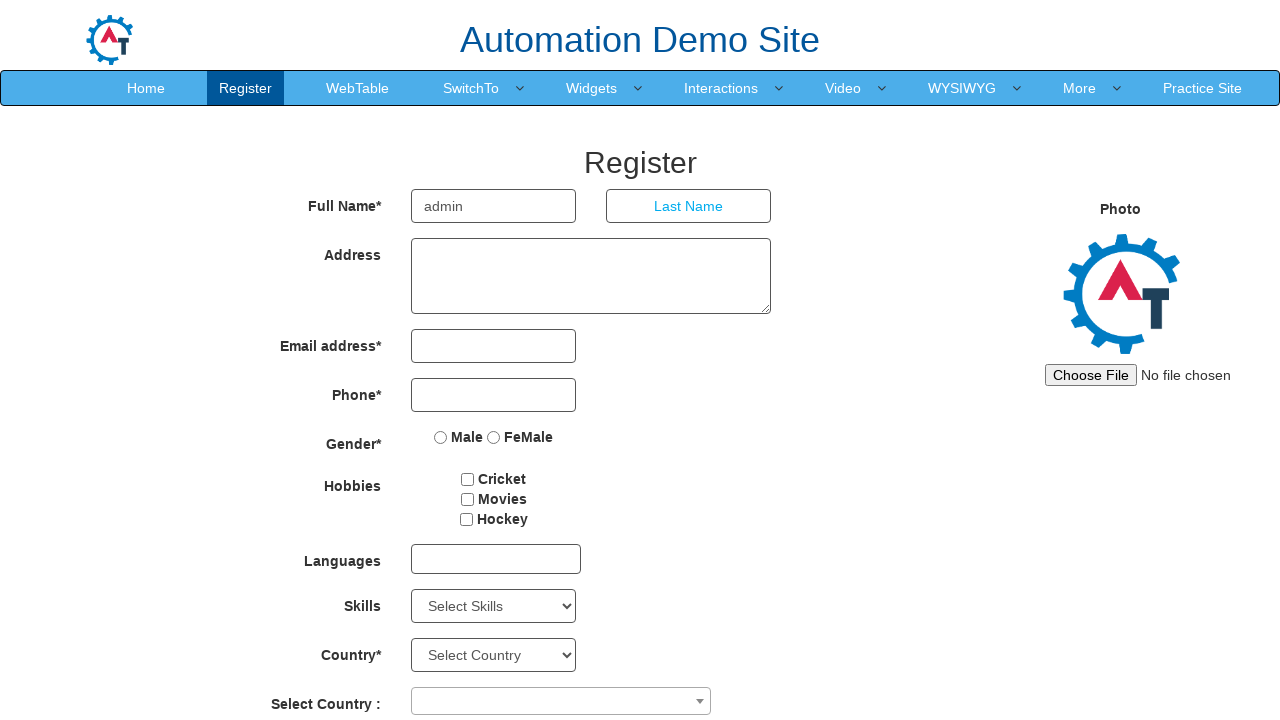

Pressed Enter to execute Copy command
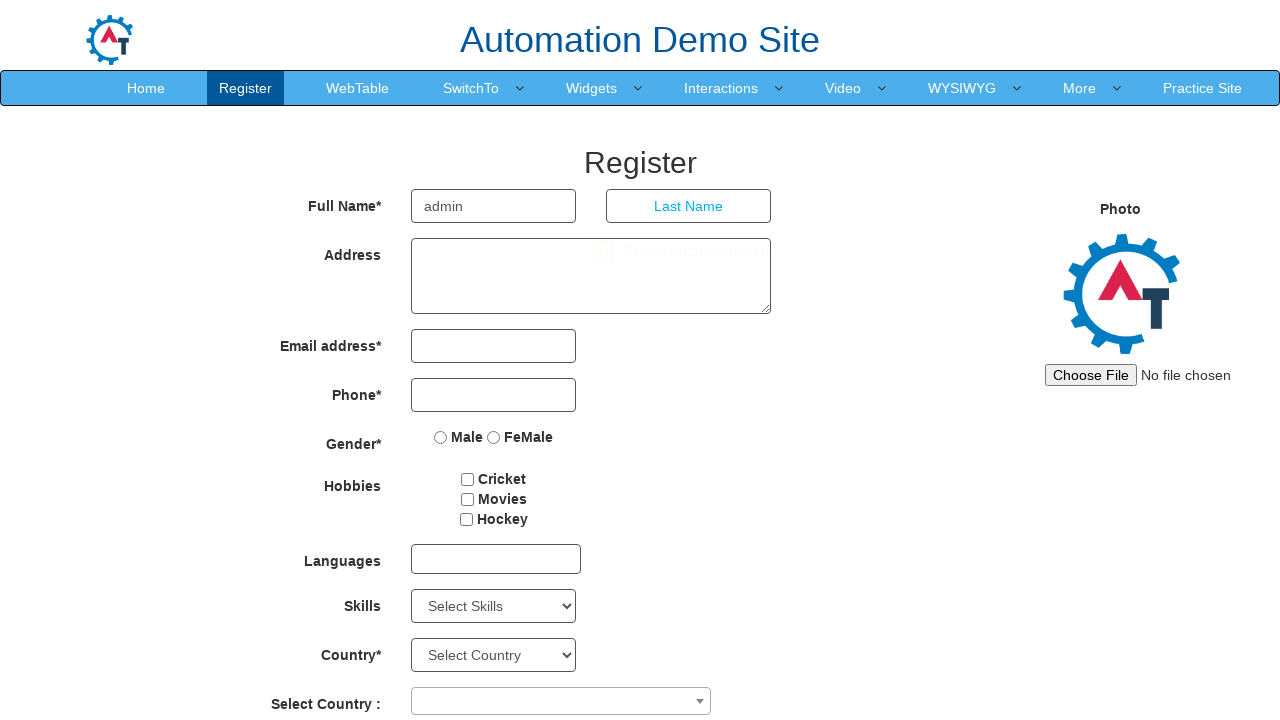

Located the last name input field
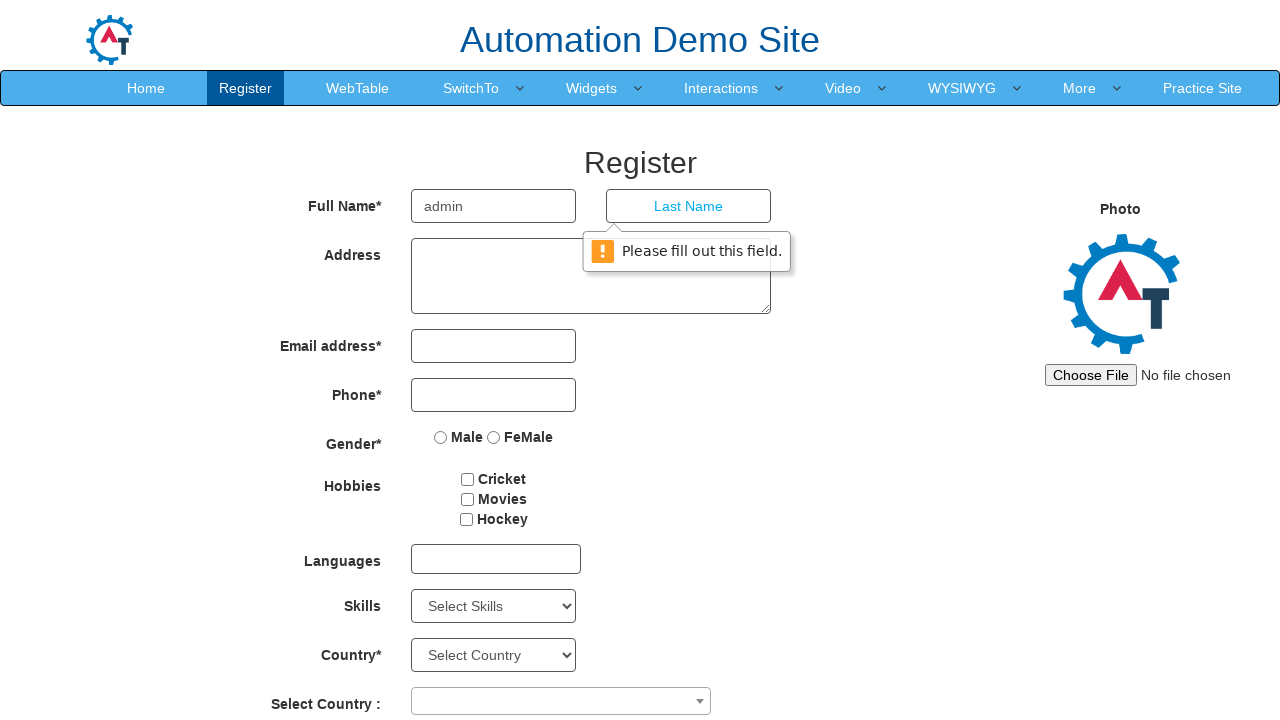

Clicked on last name field to focus it at (689, 206) on input[placeholder='Last Name']
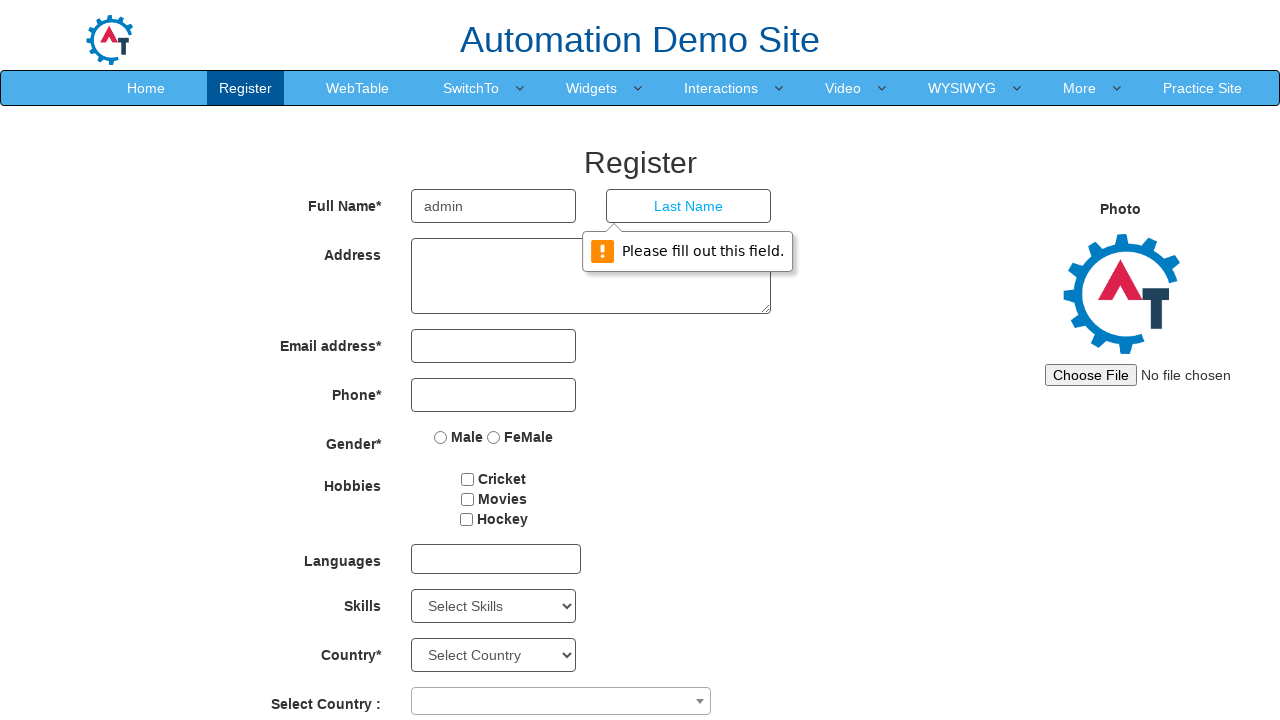

Pasted copied text into last name field using Ctrl+V
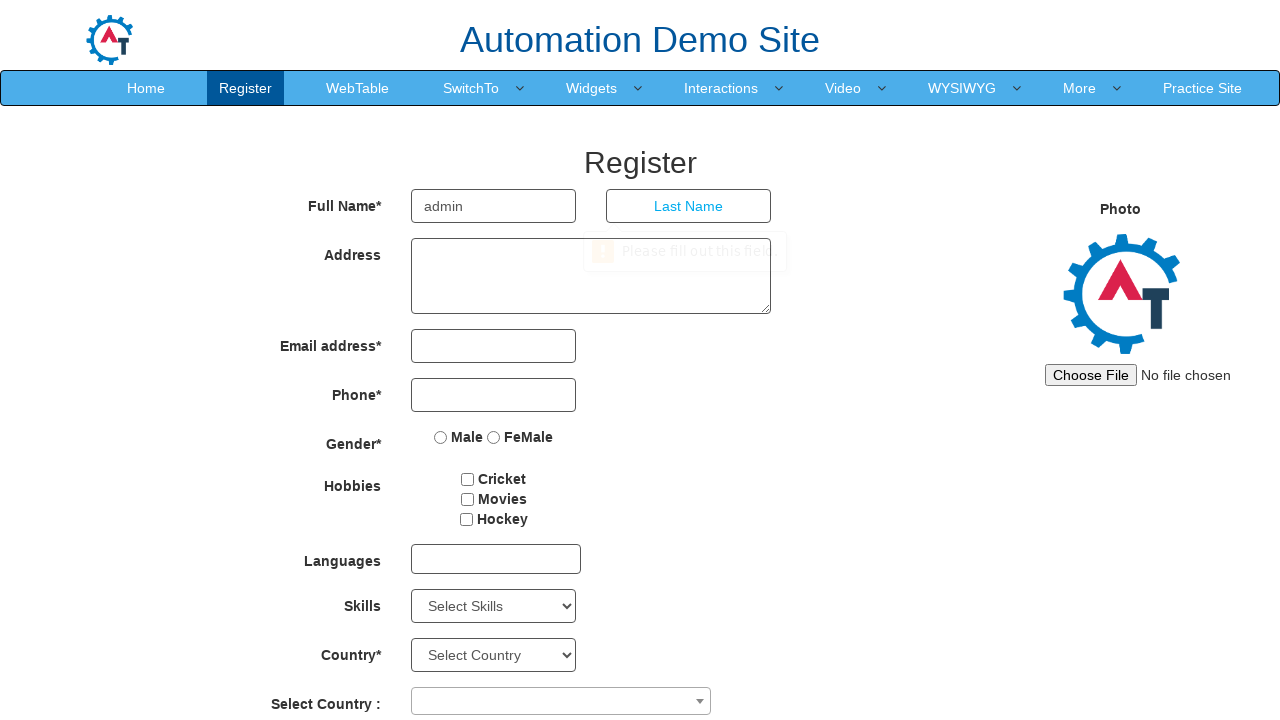

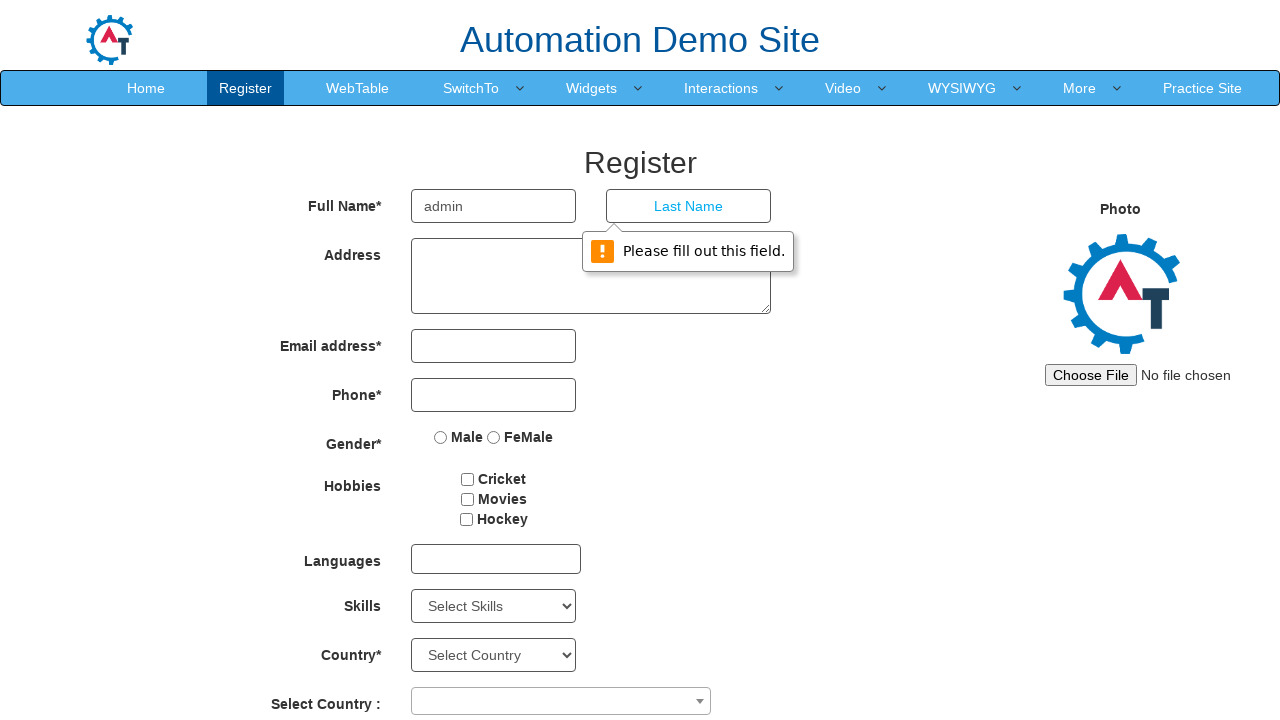